Tests table sorting functionality by clicking on the first column header, verifying the data is sorted alphabetically, then paginates through the table to find a specific product ("Rice") and retrieves its price.

Starting URL: https://rahulshettyacademy.com/seleniumPractise/#/offers

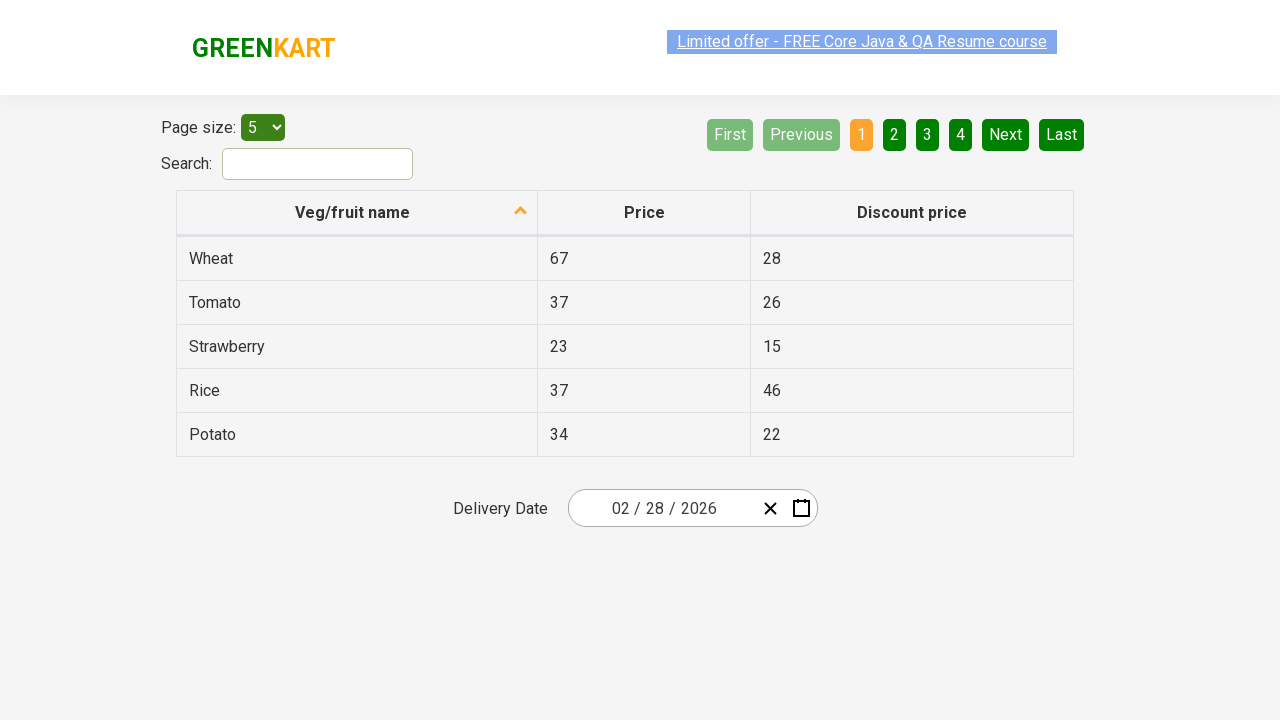

Clicked first column header to sort table at (357, 213) on xpath=//tr/th[1]
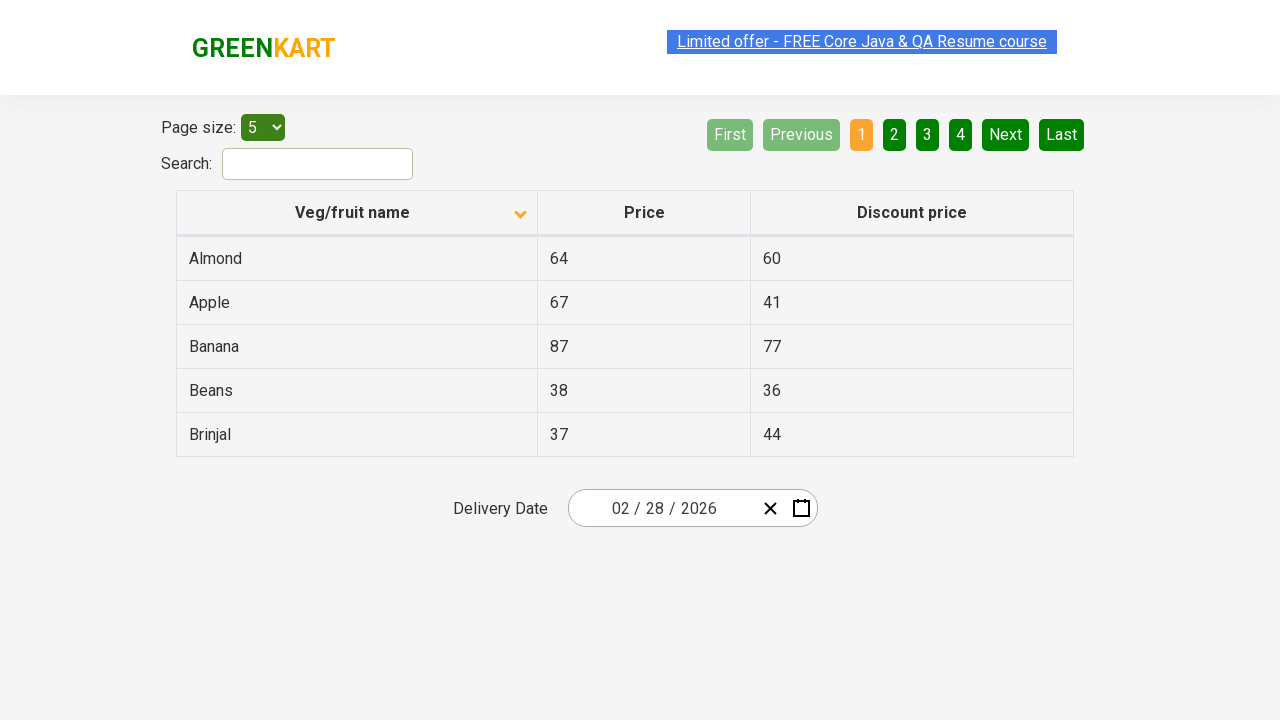

Table data loaded
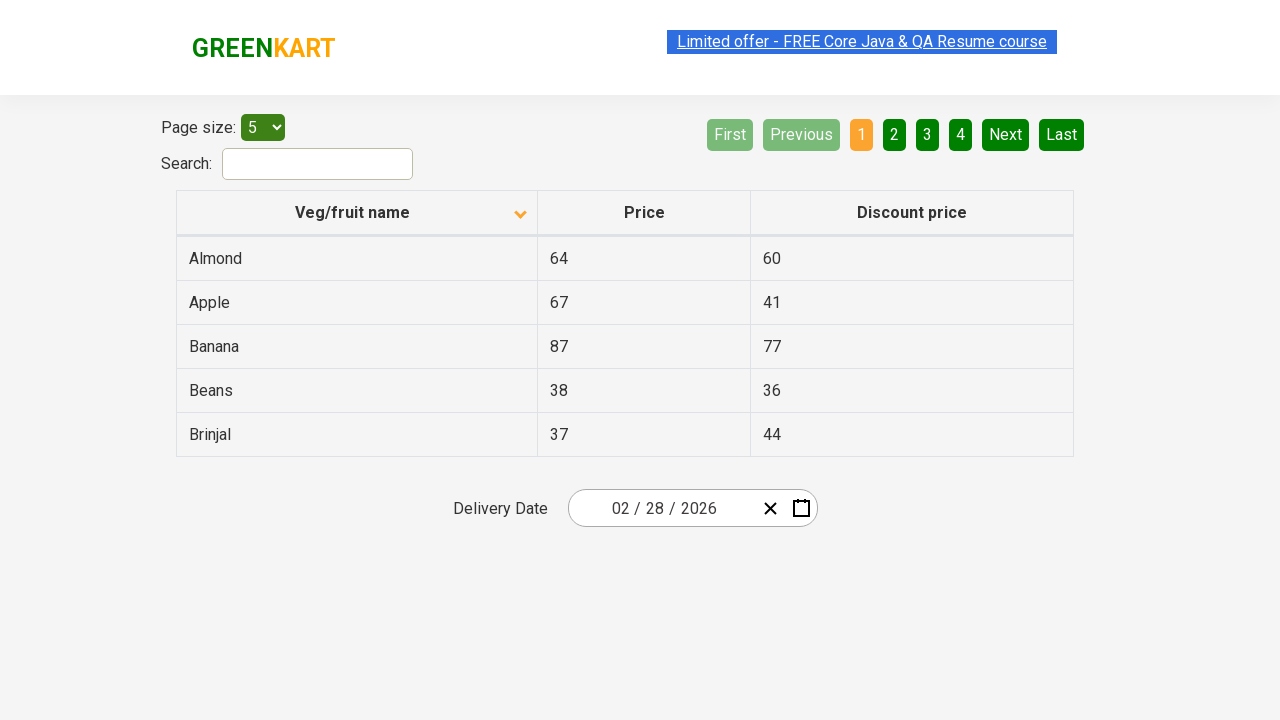

Retrieved all items from first column
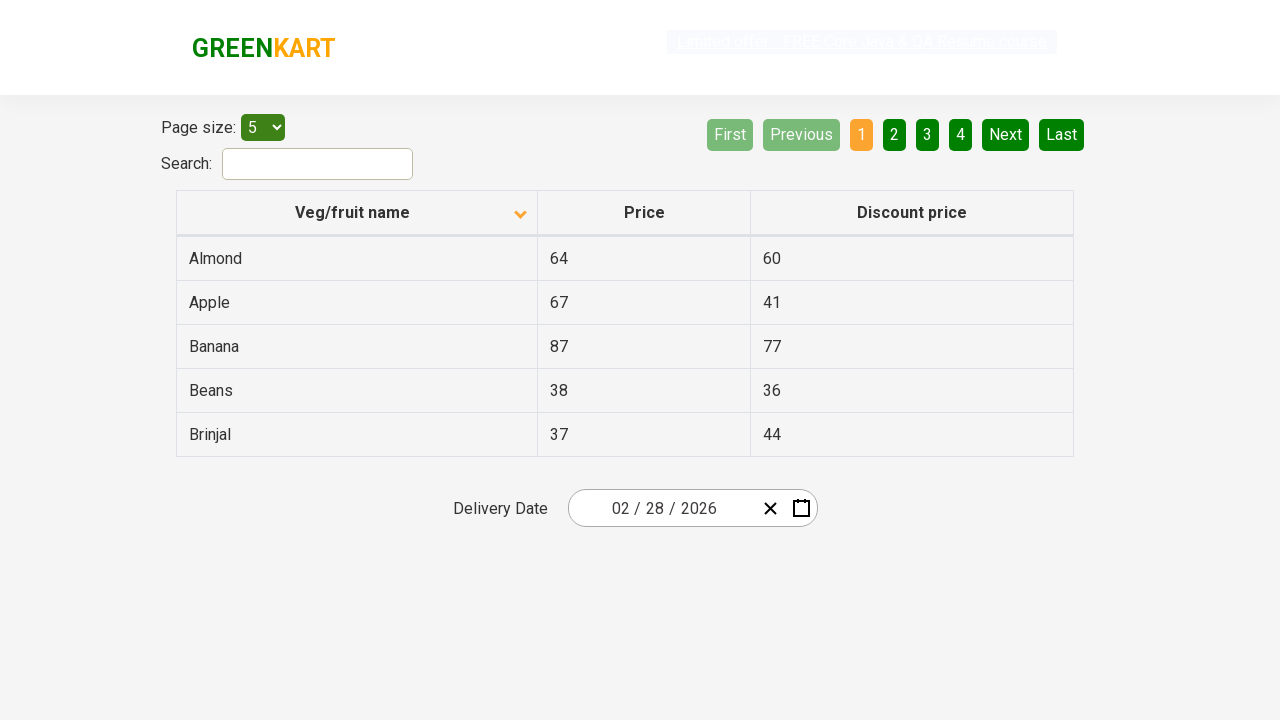

Verified table is sorted alphabetically
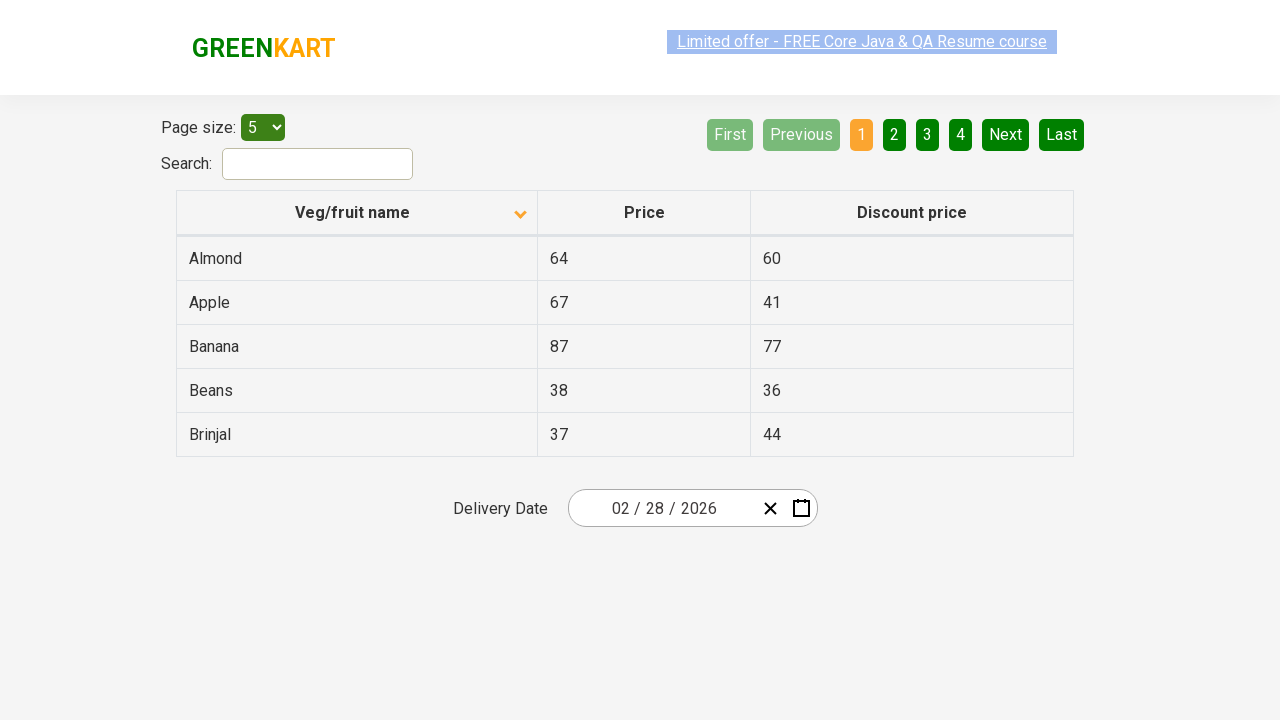

Clicked Next button to navigate to next page at (1006, 134) on a[aria-label='Next']
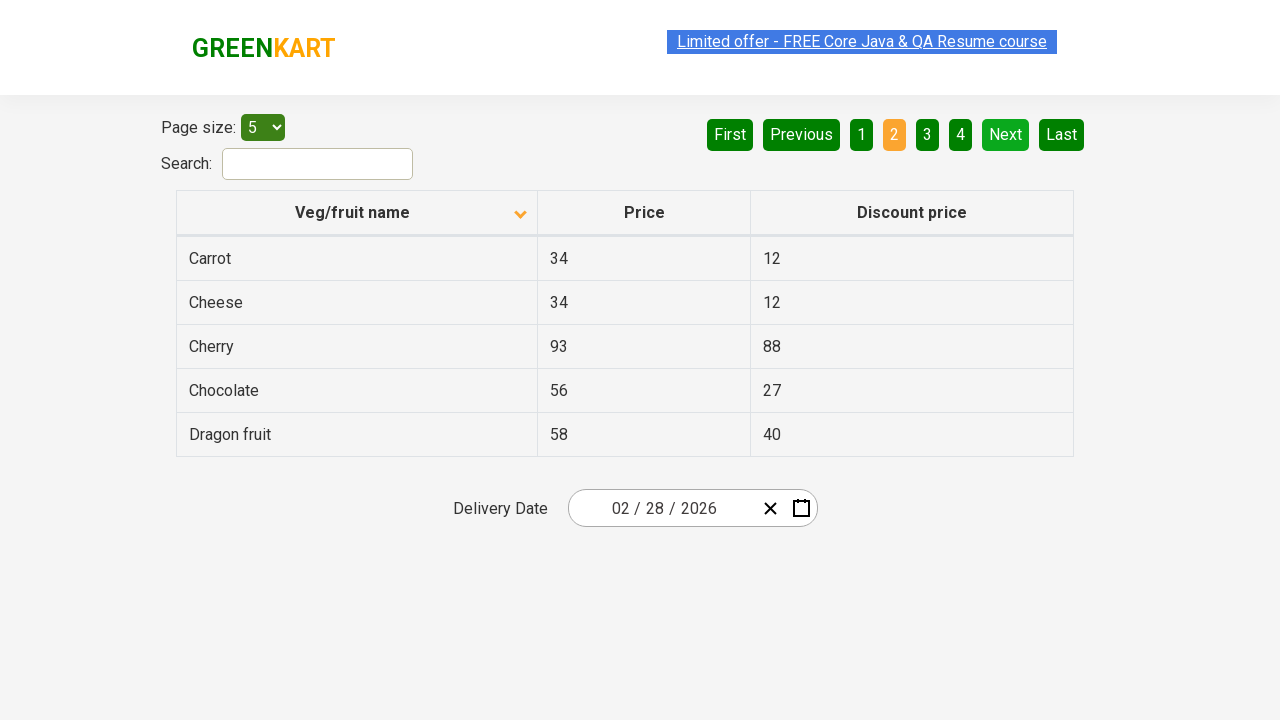

Waited for next page content to load
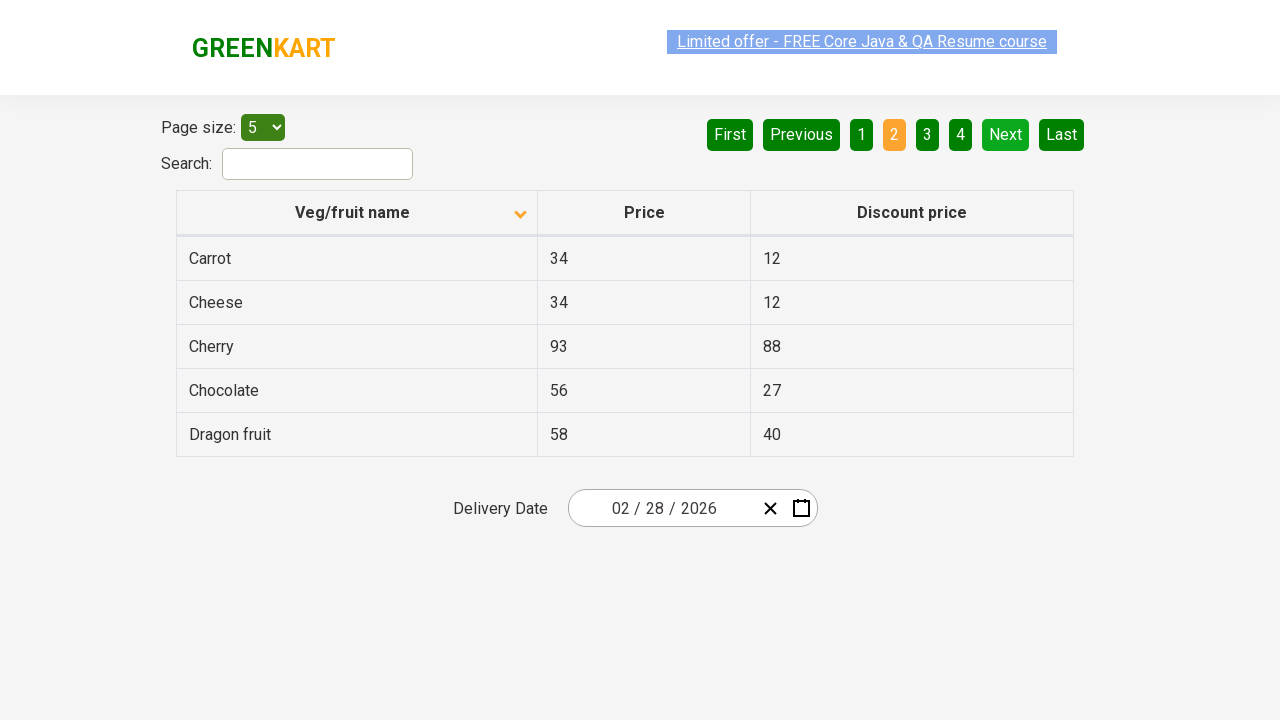

Clicked Next button to navigate to next page at (1006, 134) on a[aria-label='Next']
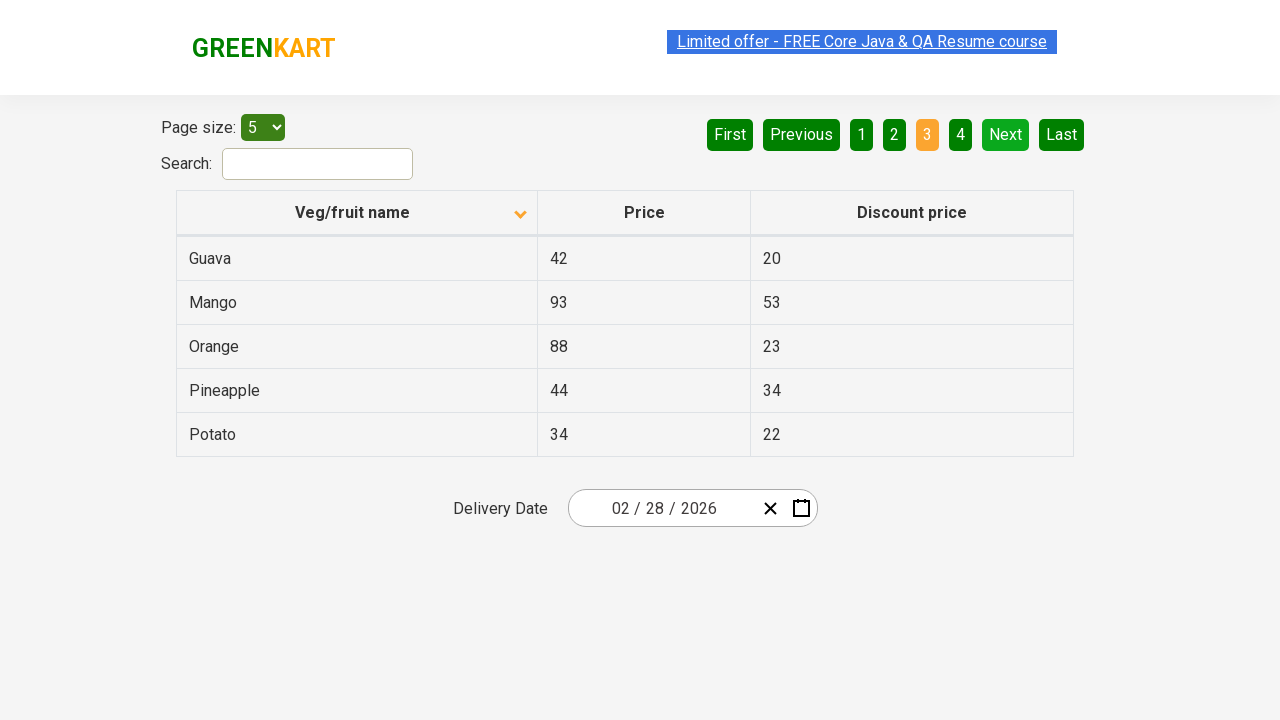

Waited for next page content to load
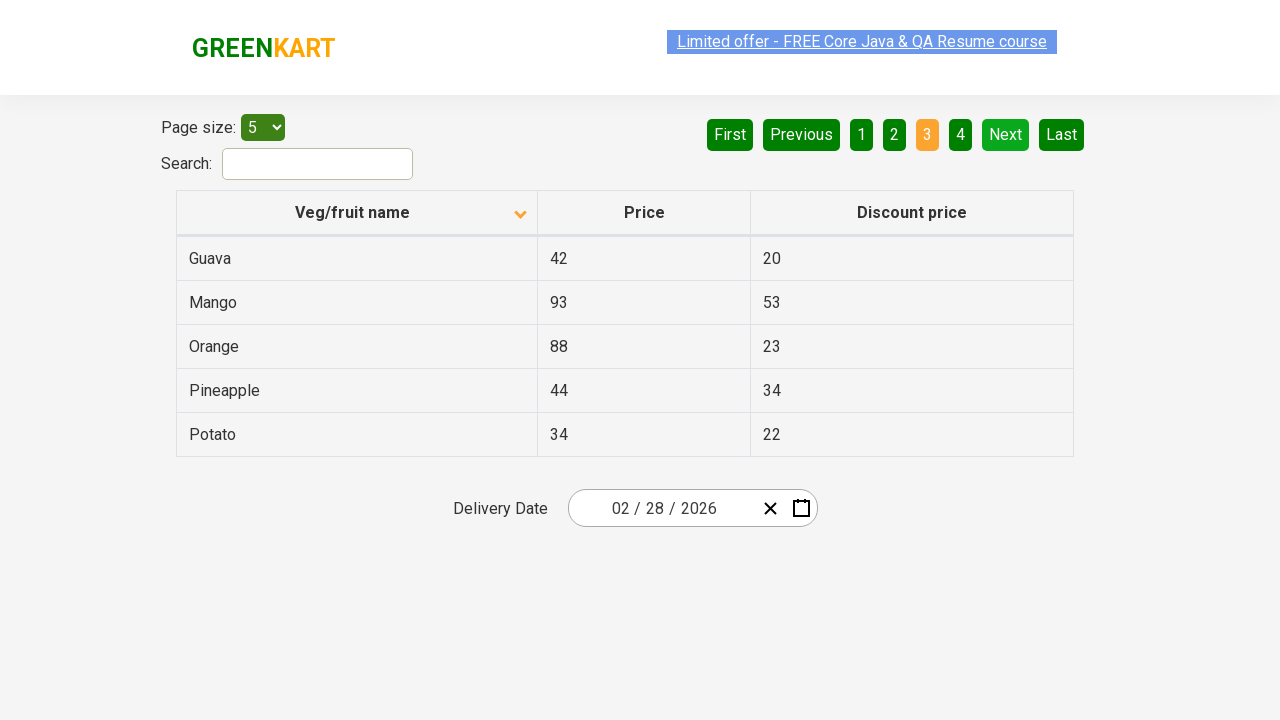

Clicked Next button to navigate to next page at (1006, 134) on a[aria-label='Next']
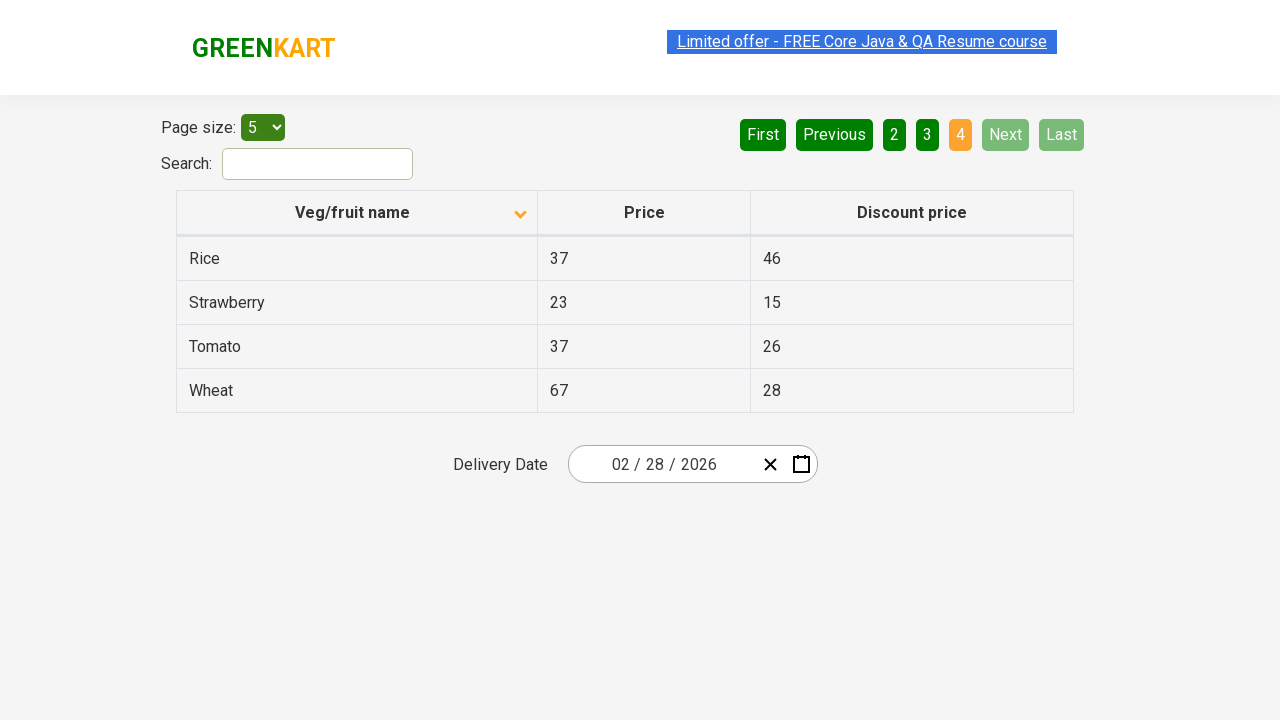

Waited for next page content to load
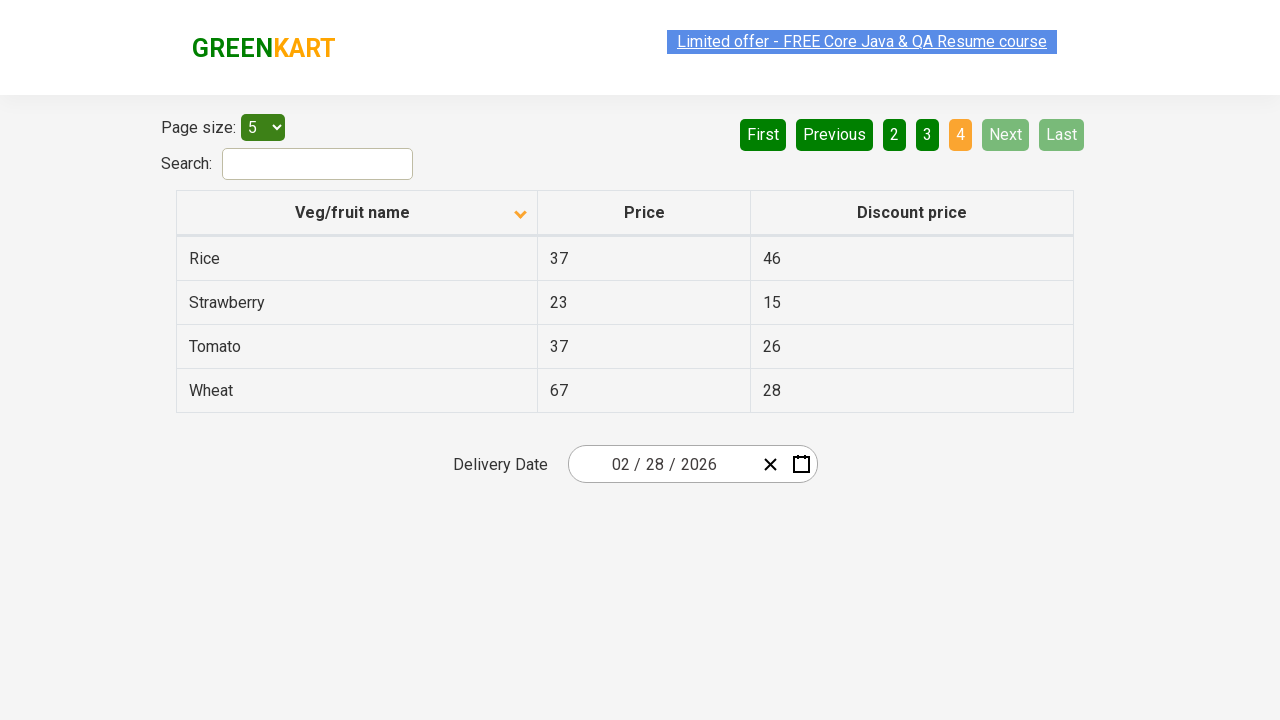

Found 'Rice' product with price: 37
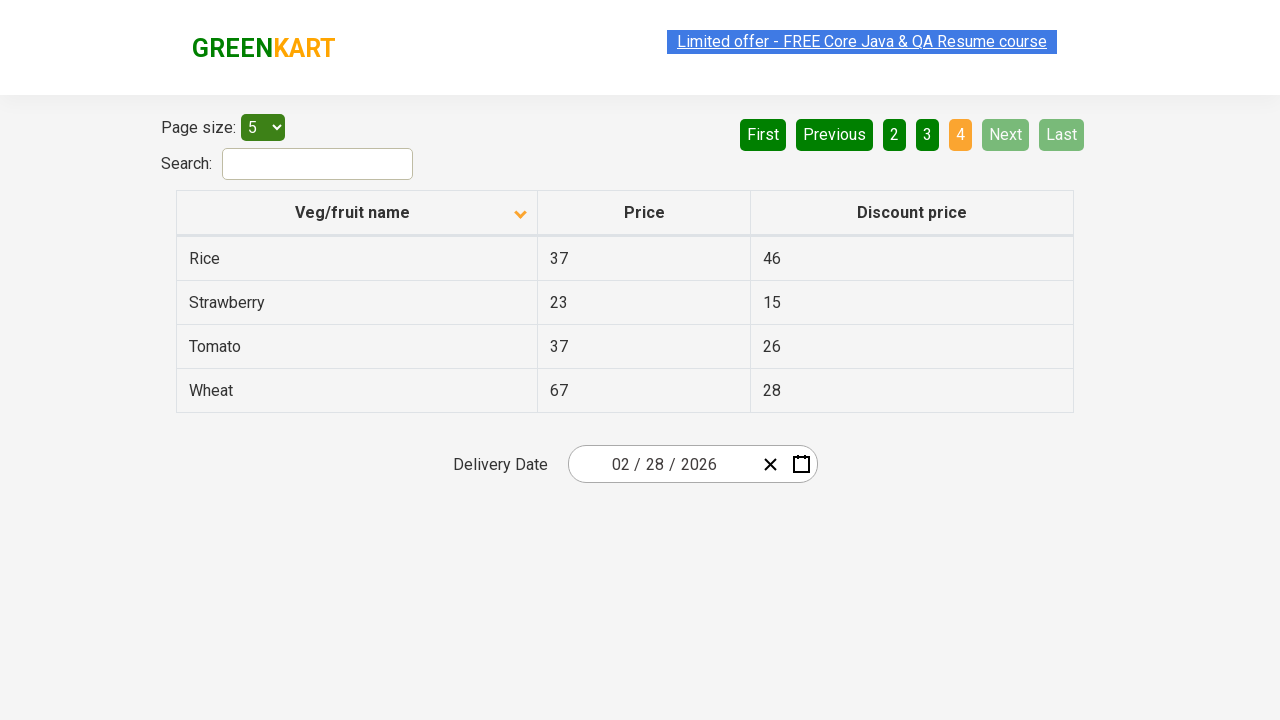

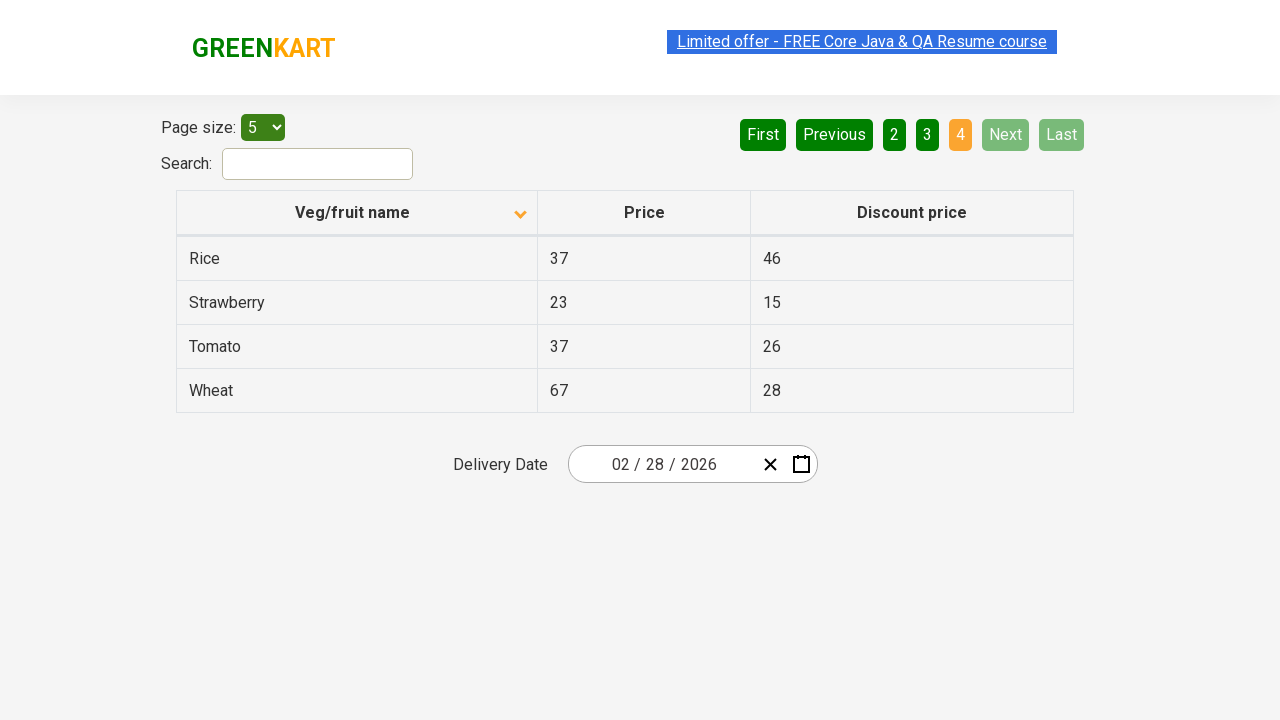